Tests that entering a number above 100 displays the correct error message "Number is too big"

Starting URL: https://uljanovs.github.io/site/tasks/enter_a_number

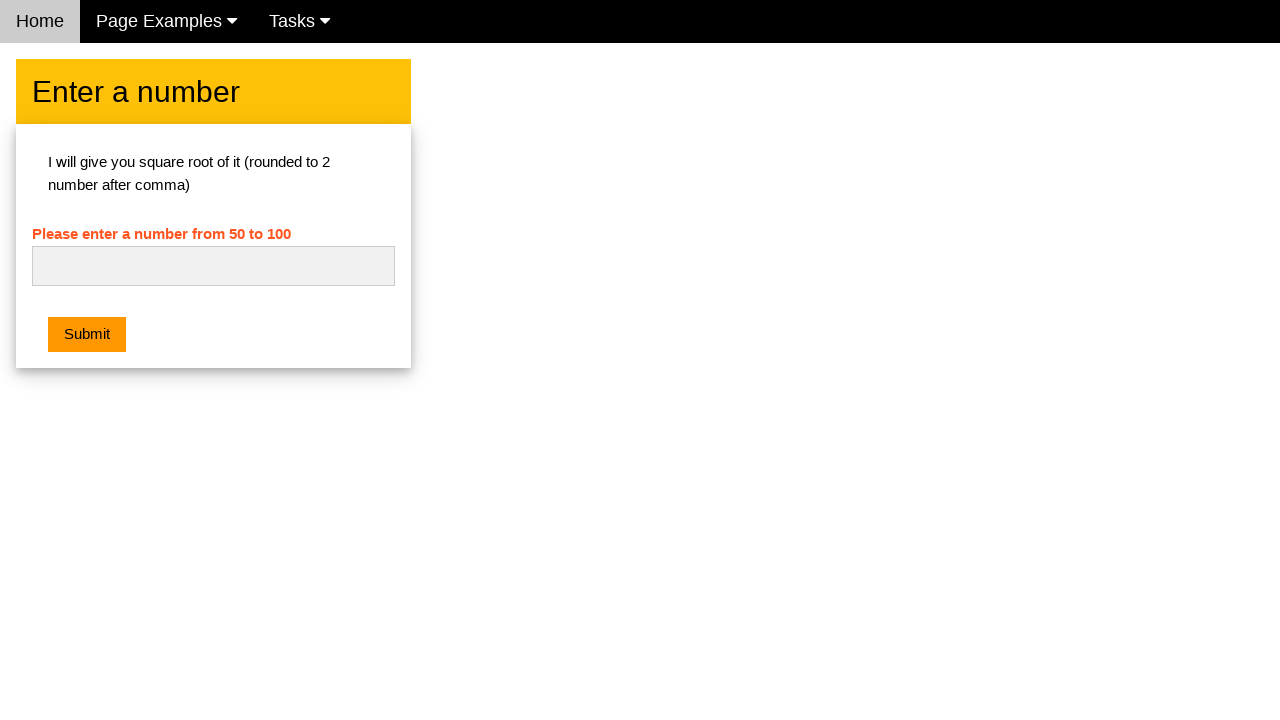

Navigated to the enter a number task page
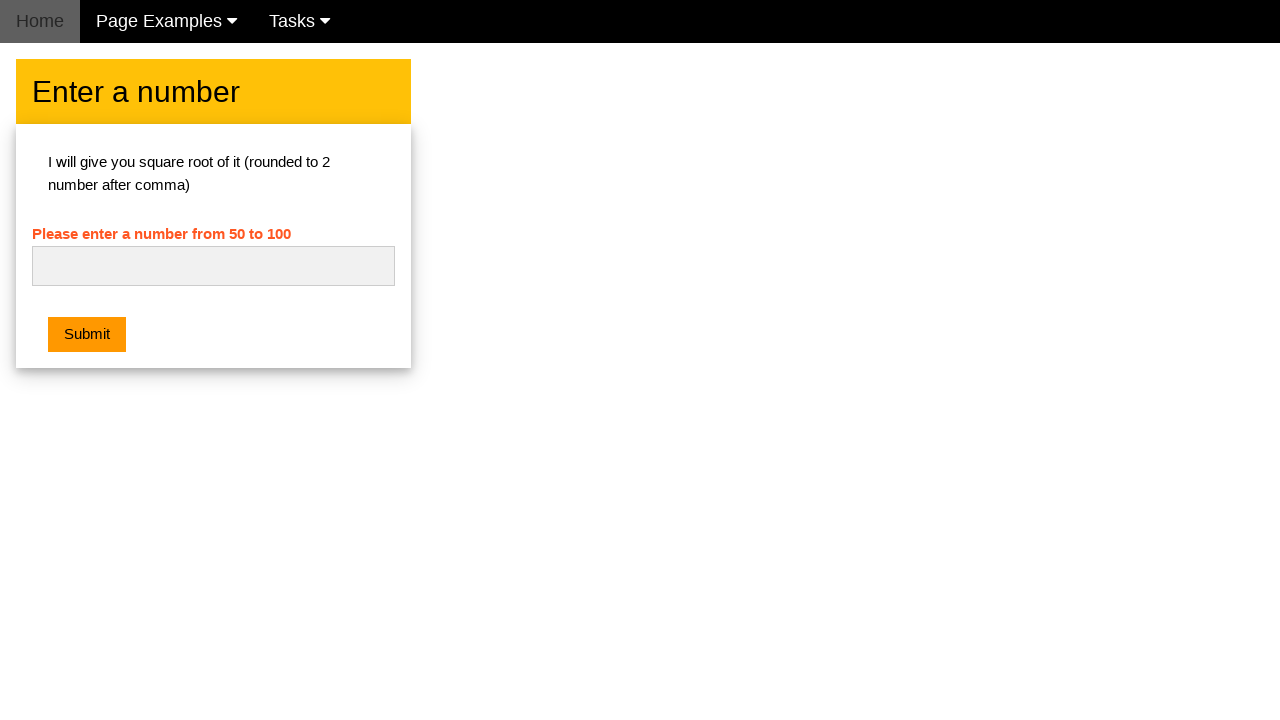

Filled number input field with 101 on #numb
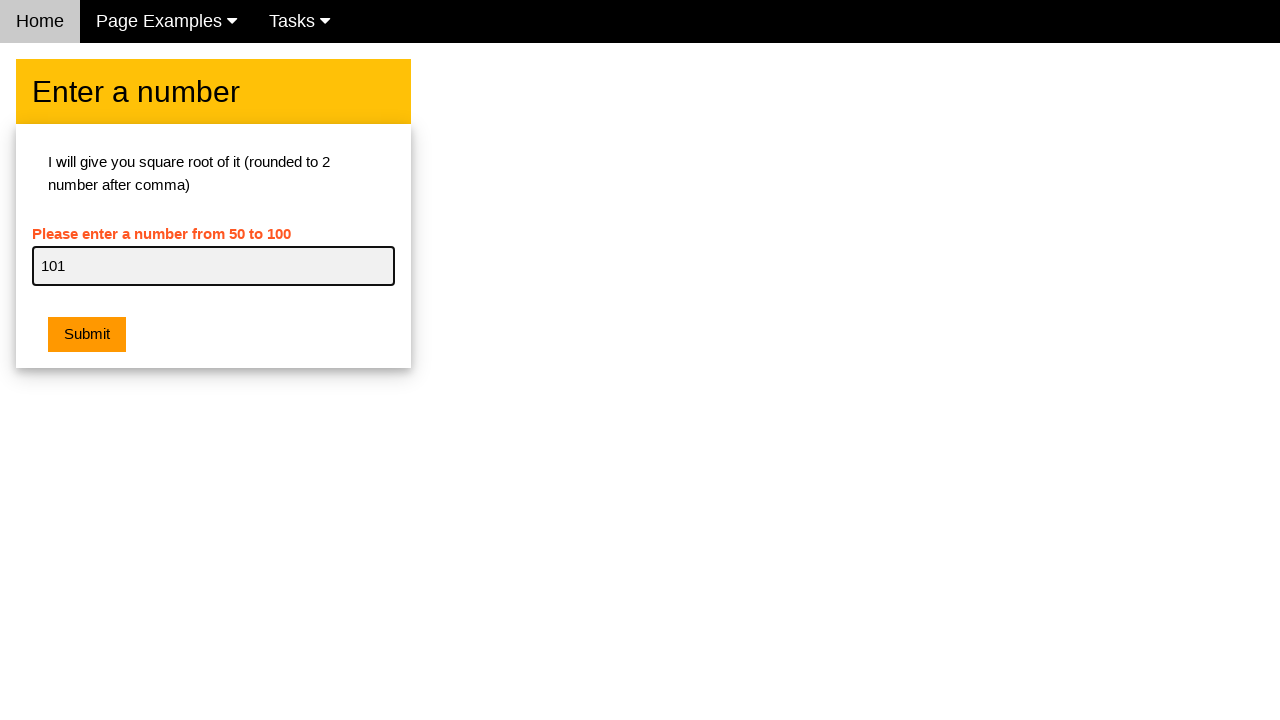

Clicked the submit button at (87, 335) on button.w3-orange
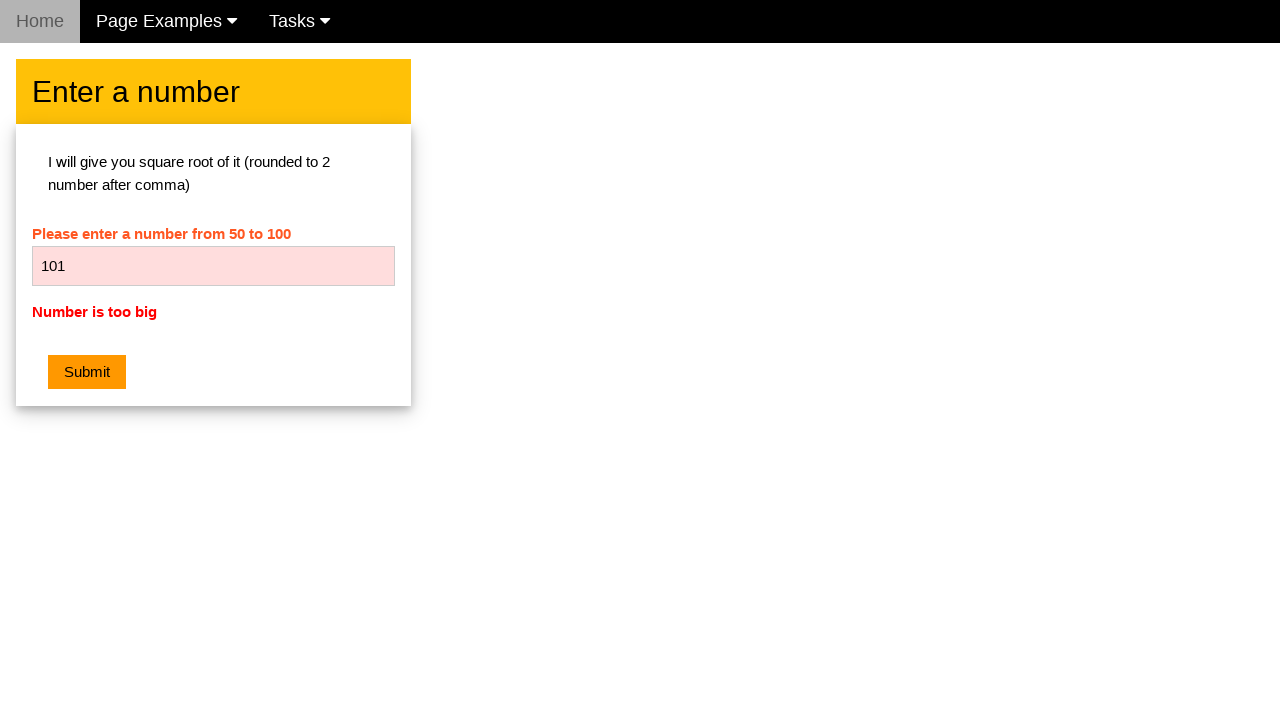

Retrieved error message text content
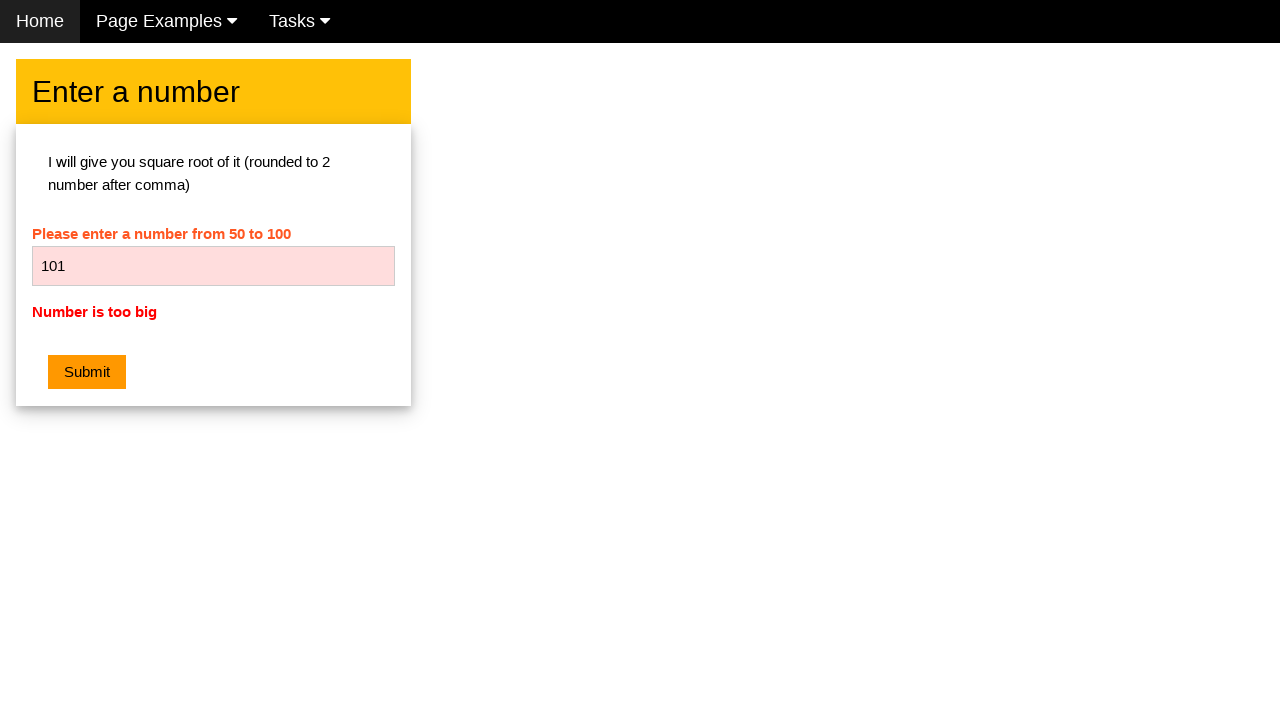

Verified error message is 'Number is too big'
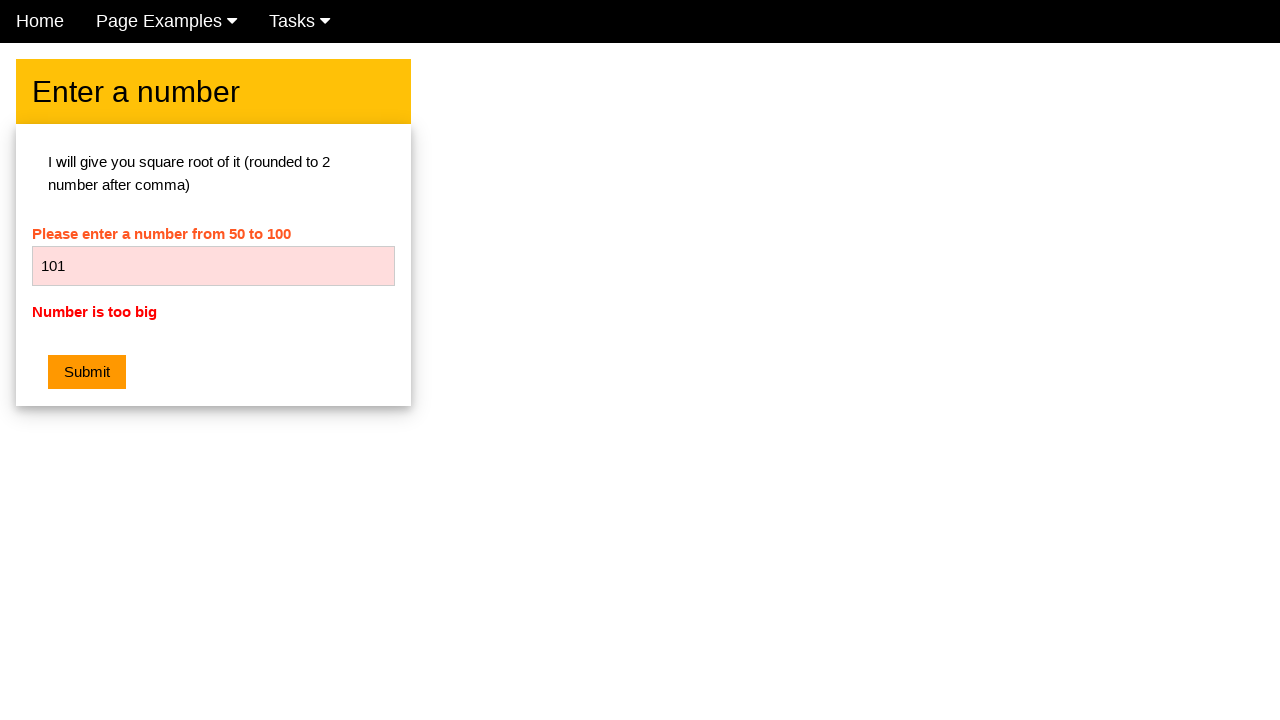

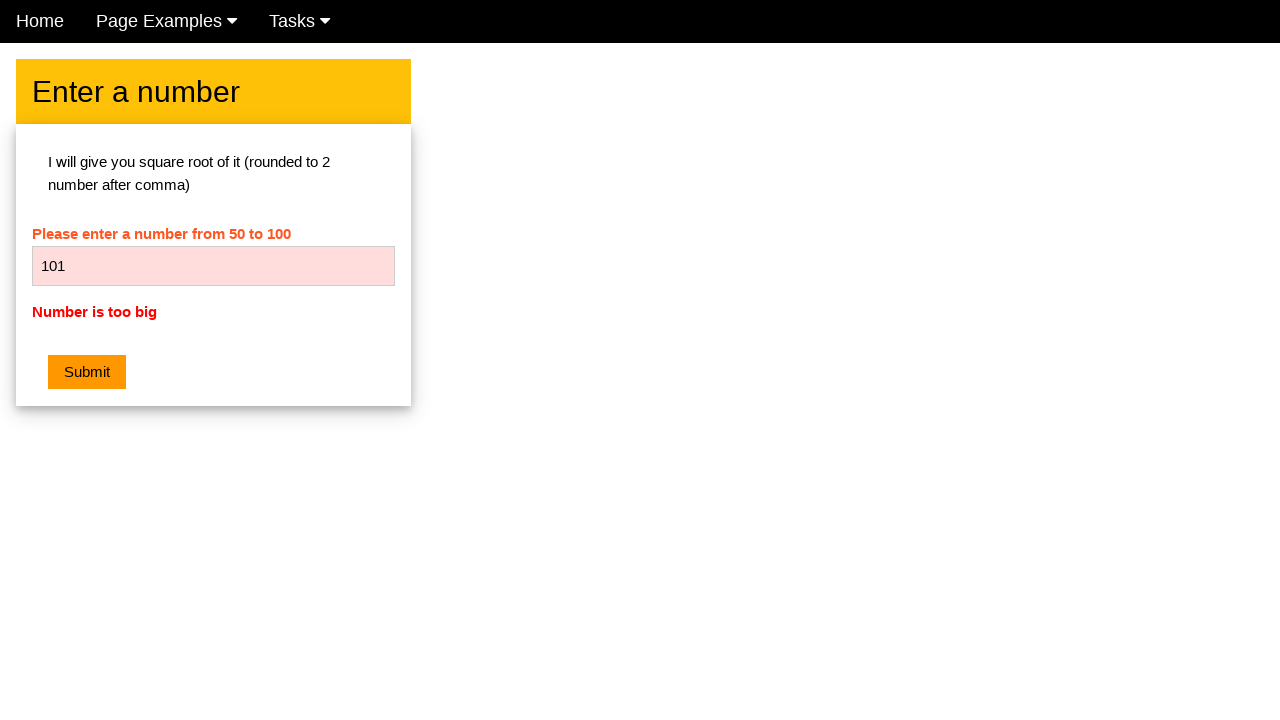